Tests dropdown functionality by verifying default selection and selecting a specific option, then validating the selected value.

Starting URL: https://the-internet.herokuapp.com/dropdown

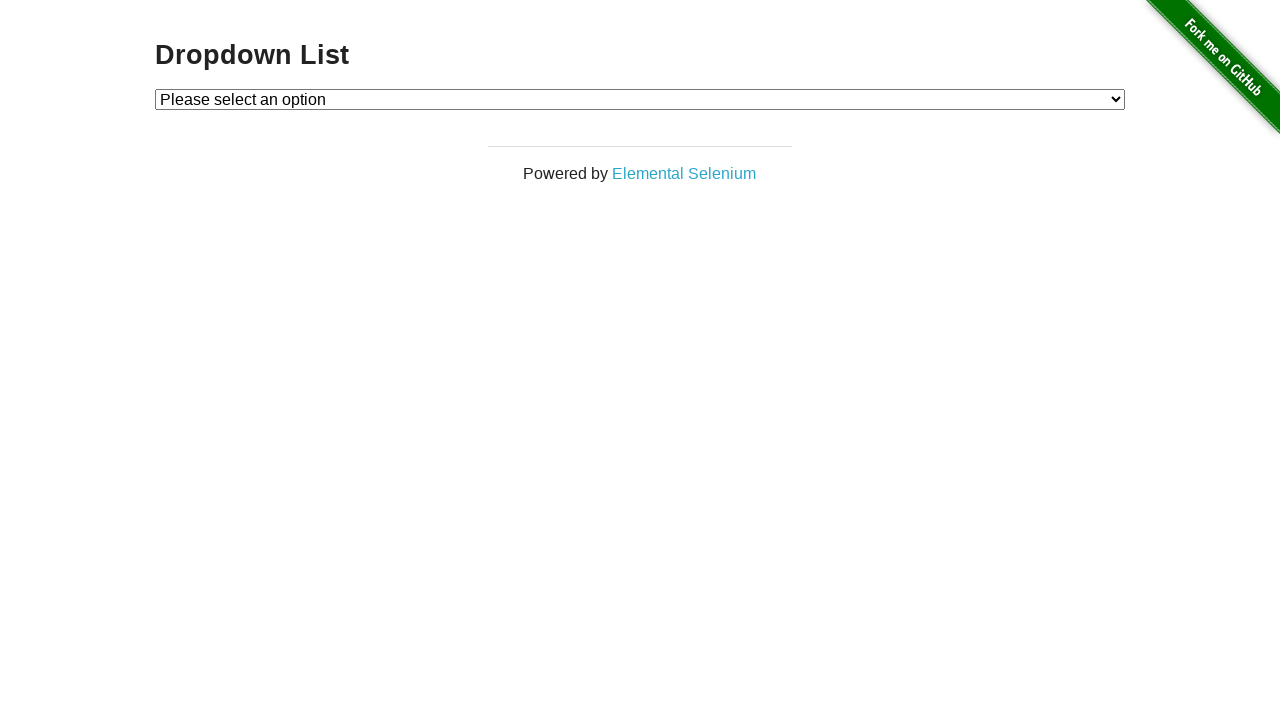

Located default 'Please select an option' element
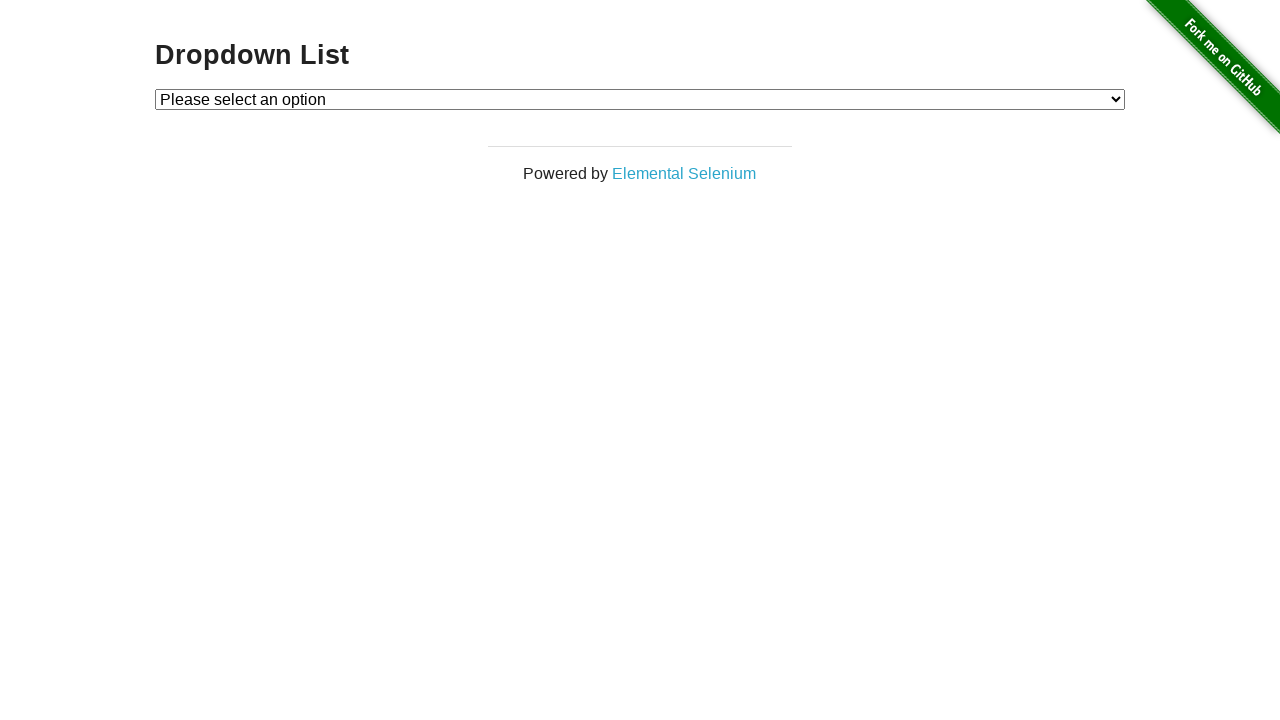

Verified default option is selected
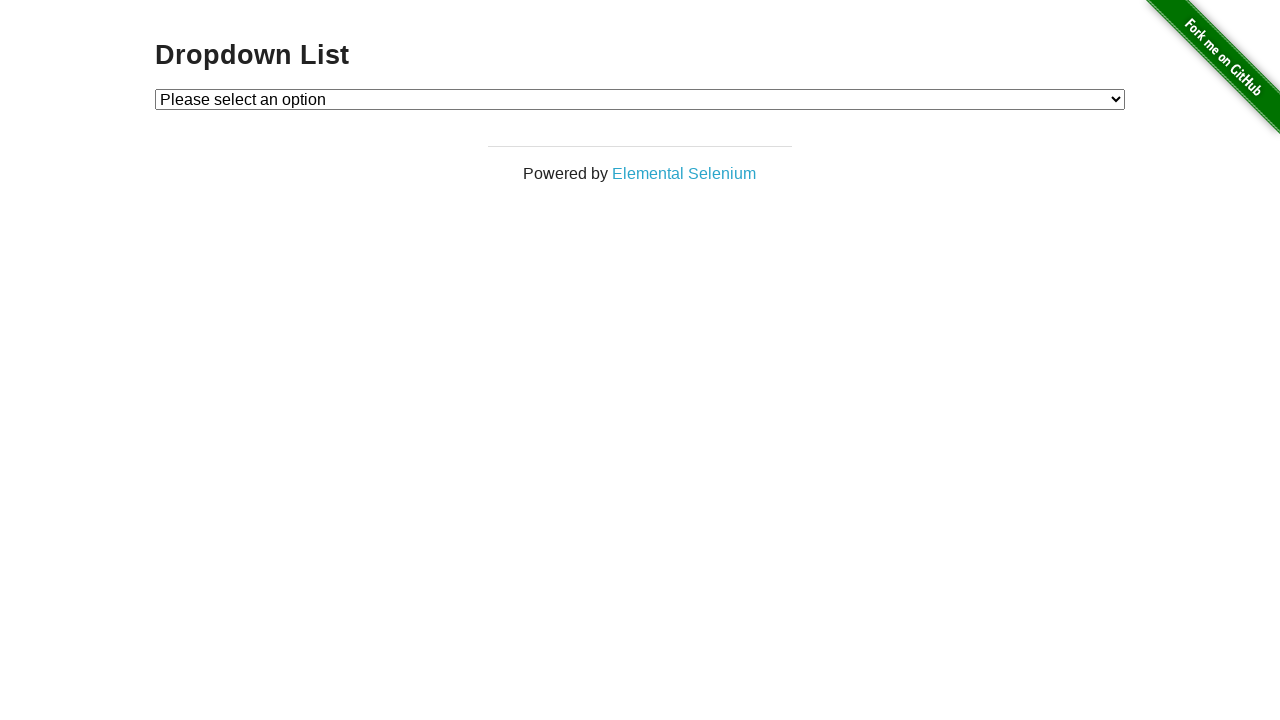

Selected 'Option 2' from dropdown on #dropdown
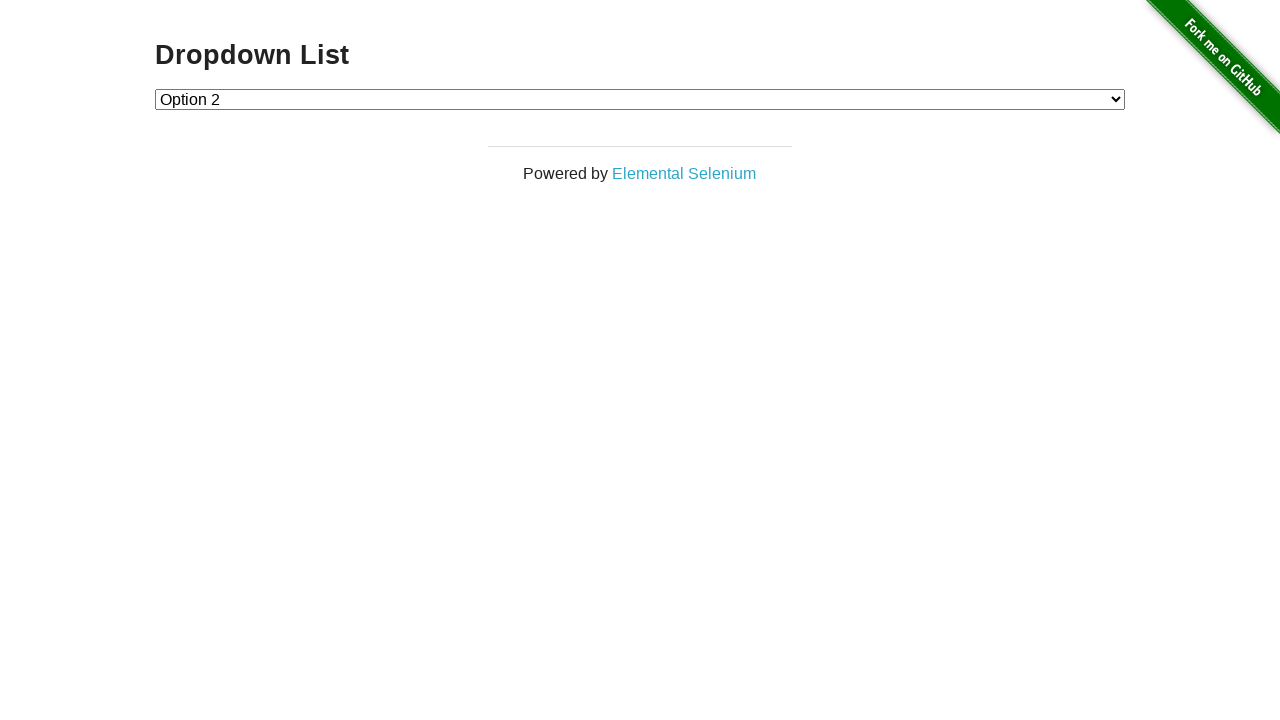

Located currently selected option in dropdown
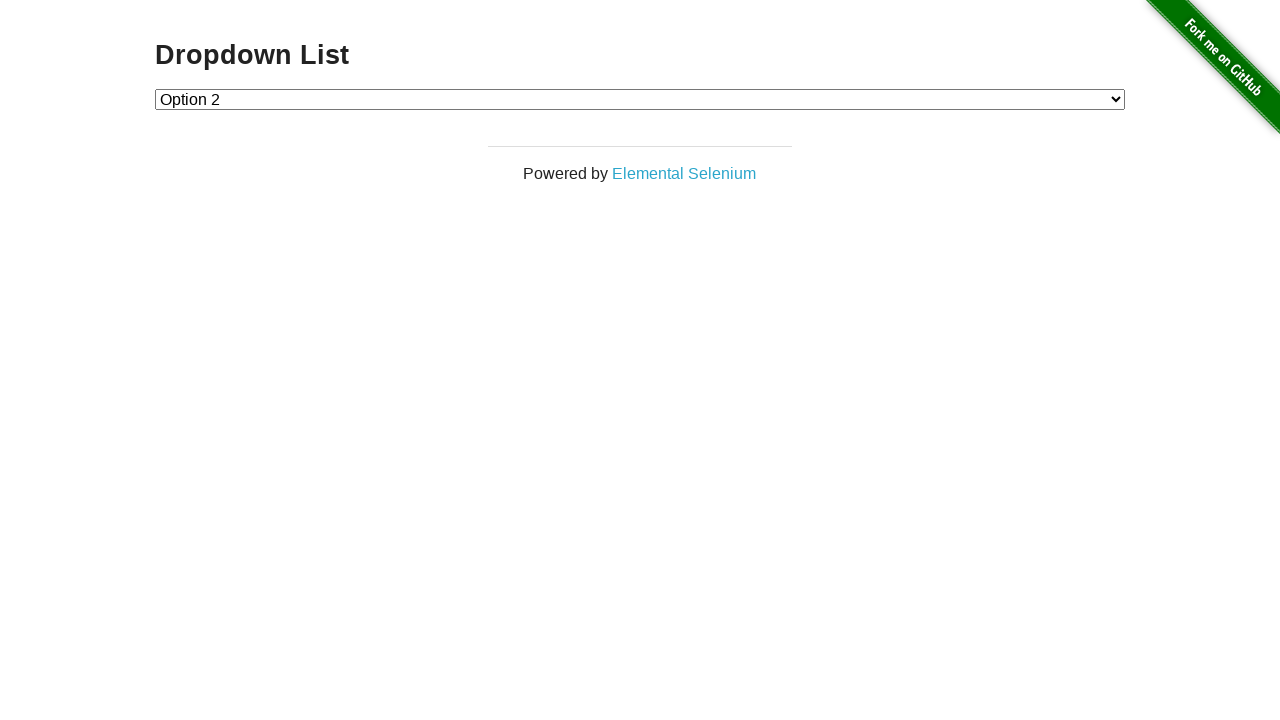

Verified selected option contains 'Option 2' text
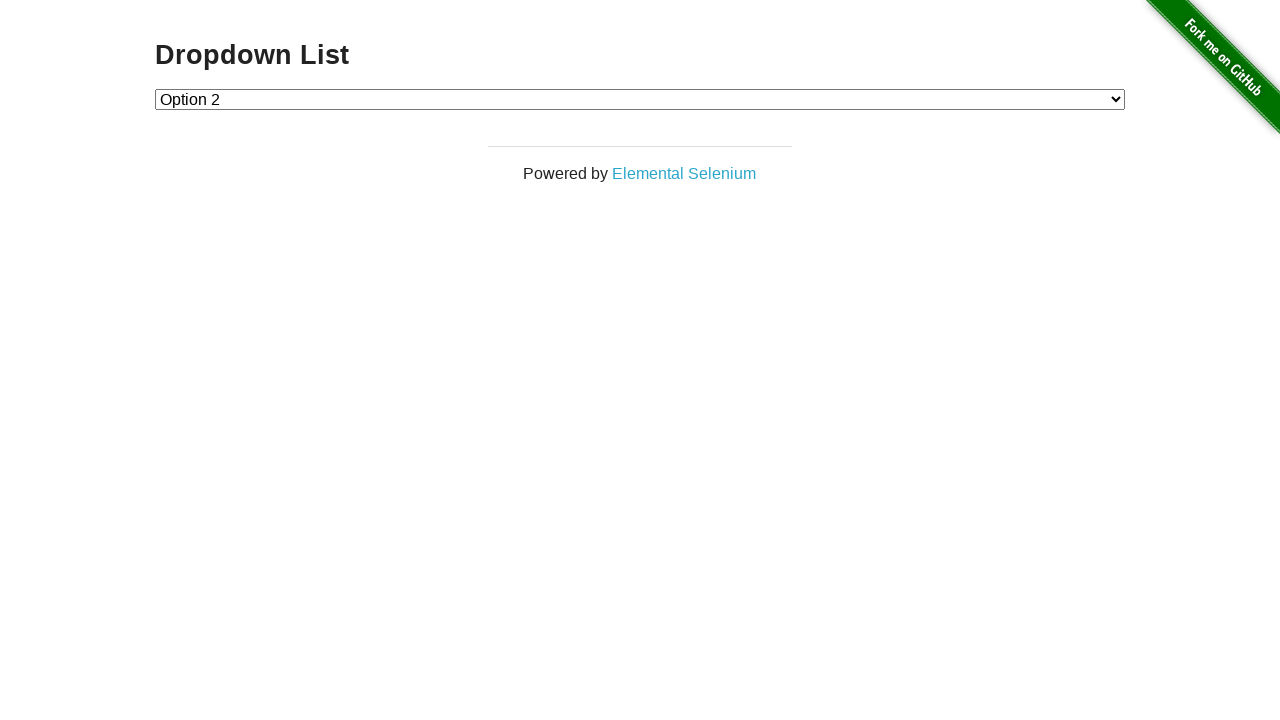

Verified selected option has value attribute '2'
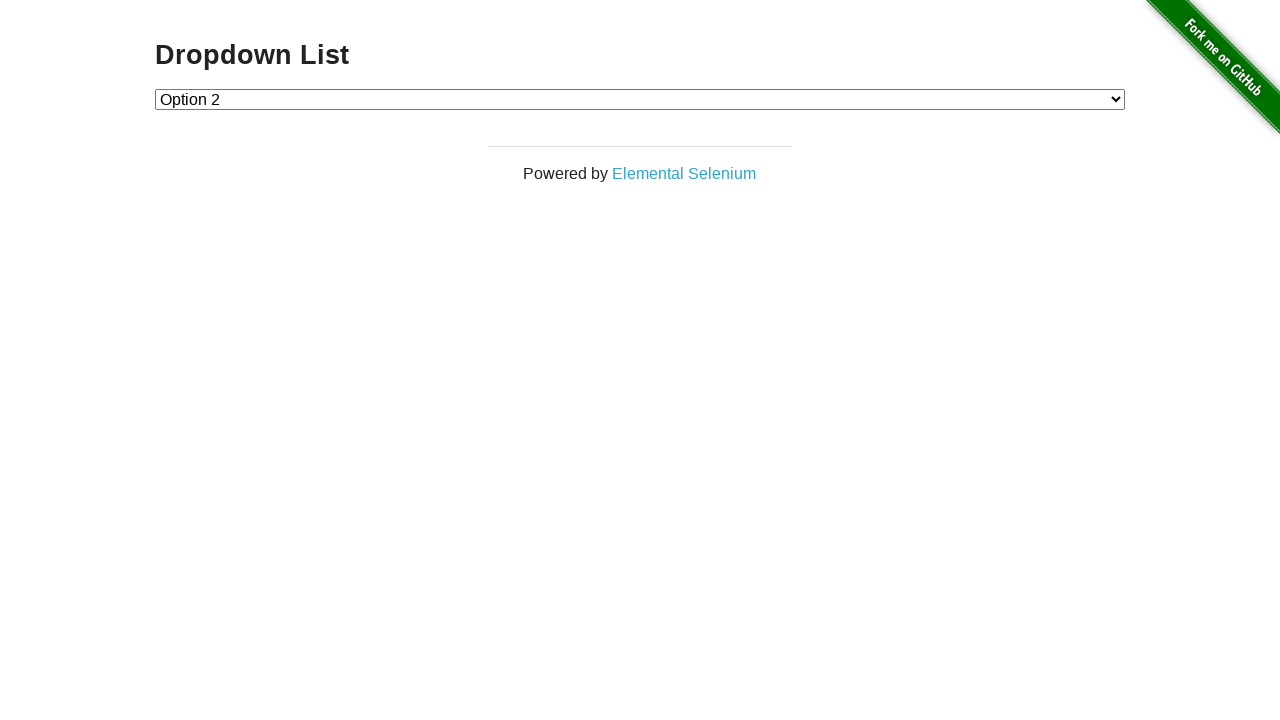

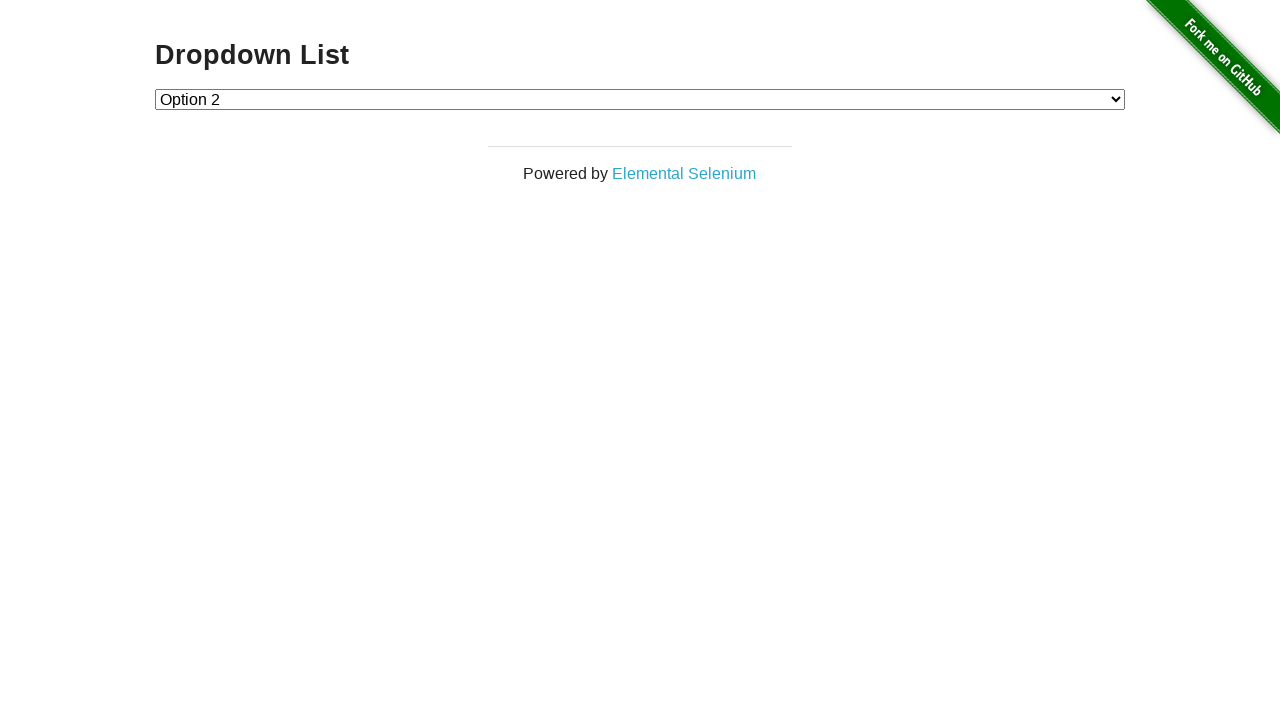